Navigates to the Phones category and retrieves the list of mobile phone names displayed on the page

Starting URL: https://www.demoblaze.com/#

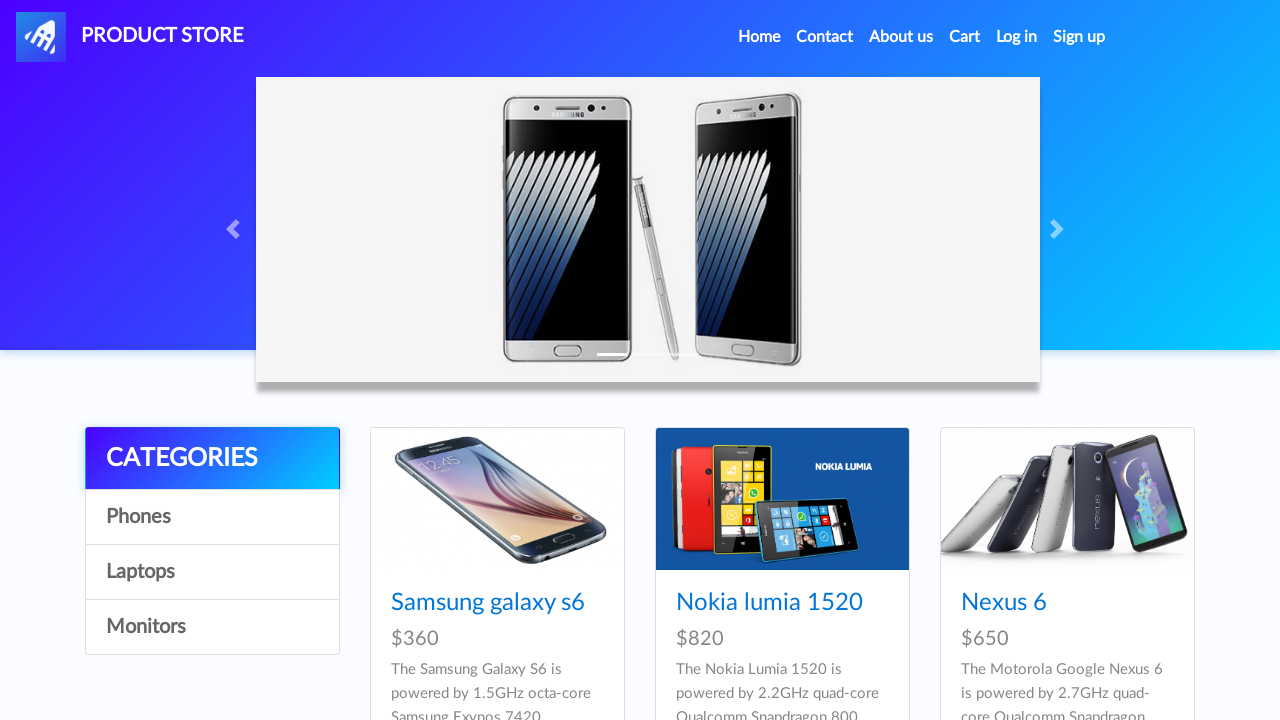

Clicked on Phones category at (212, 517) on a:has-text("Phones")
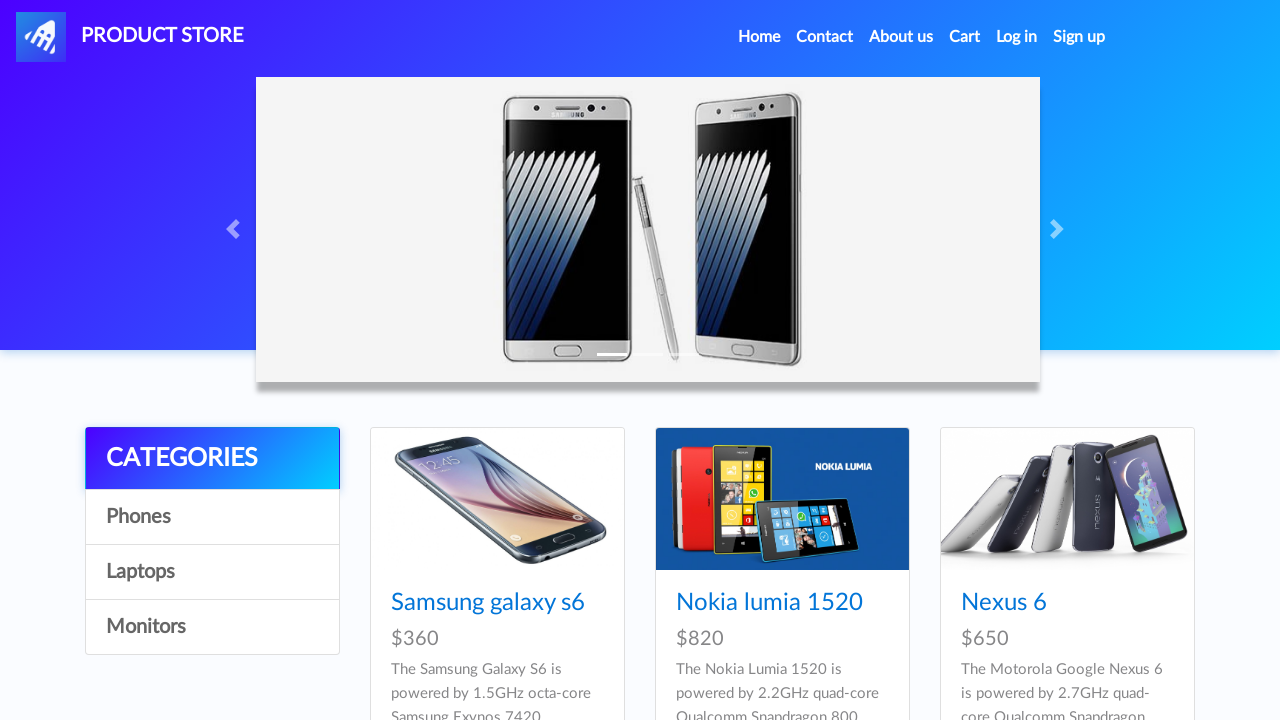

Product cards loaded in Phones category
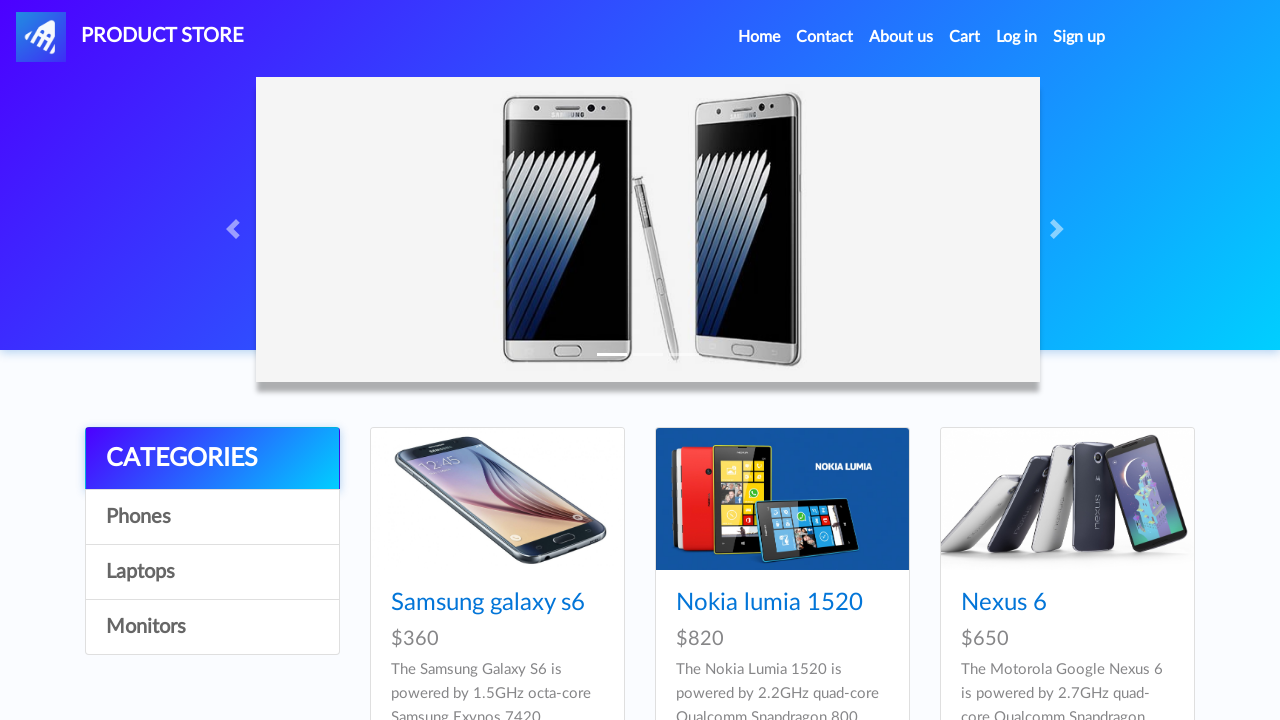

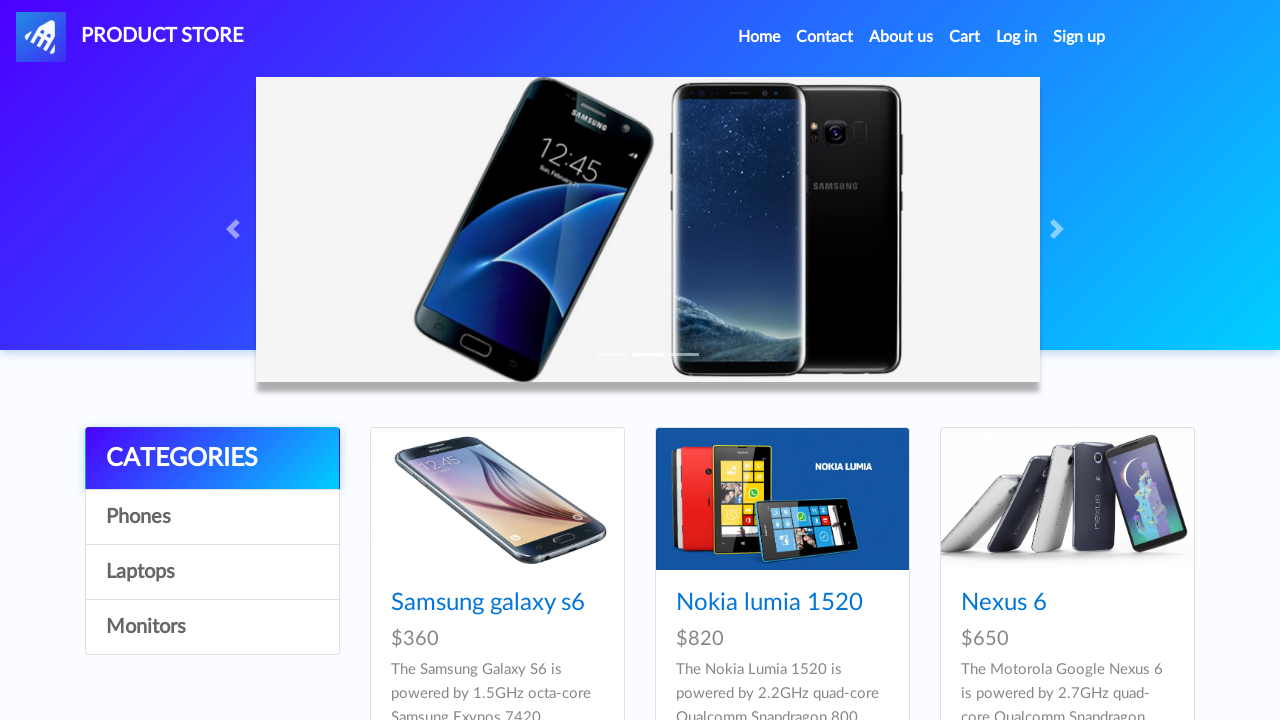